Navigates through a paginated book catalog by clicking the "next" button to move through multiple pages, verifying that book listings are displayed on each page.

Starting URL: https://books.toscrape.com/catalogue/category/books_1/index.html

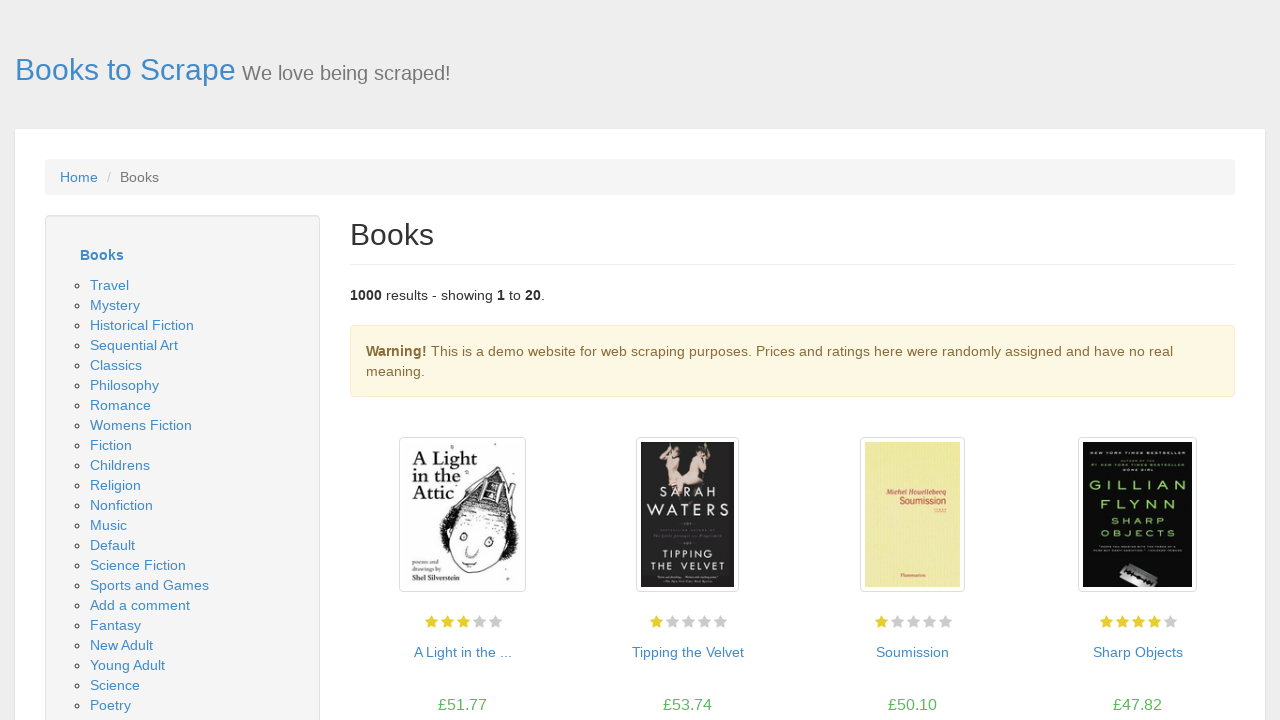

Waited for book listings to load on the first page
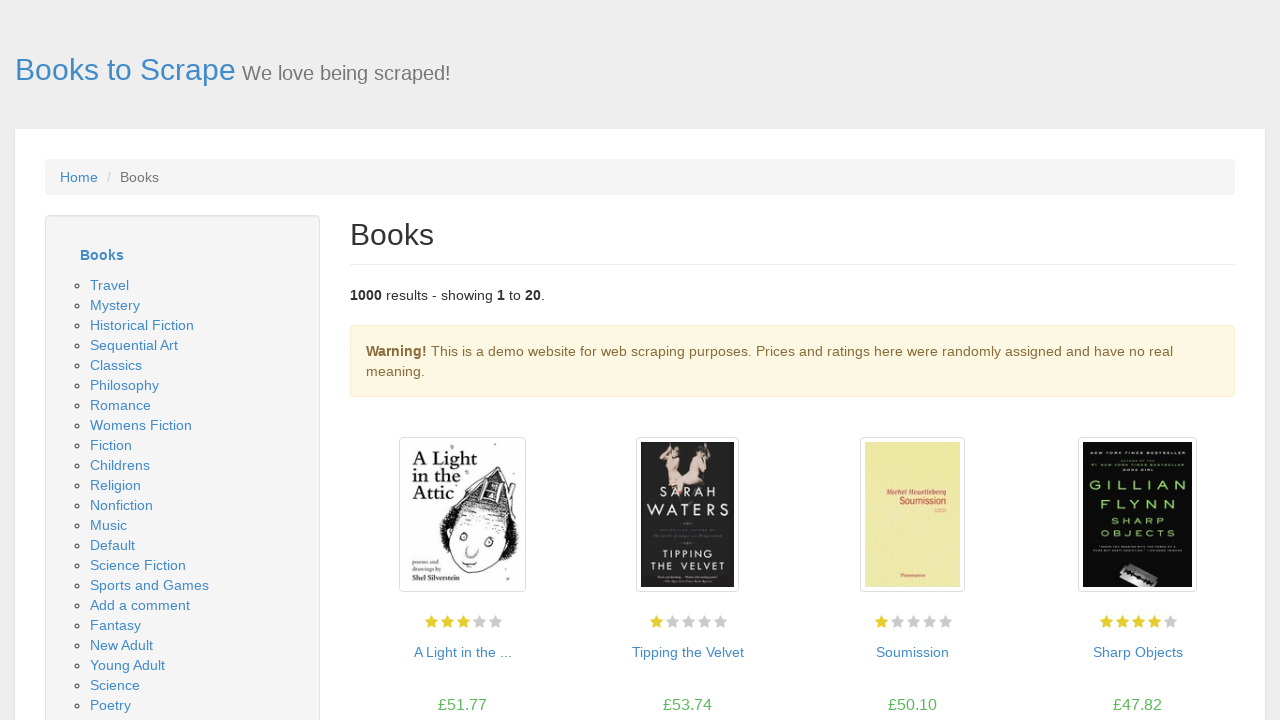

Verified book products are displayed on current page
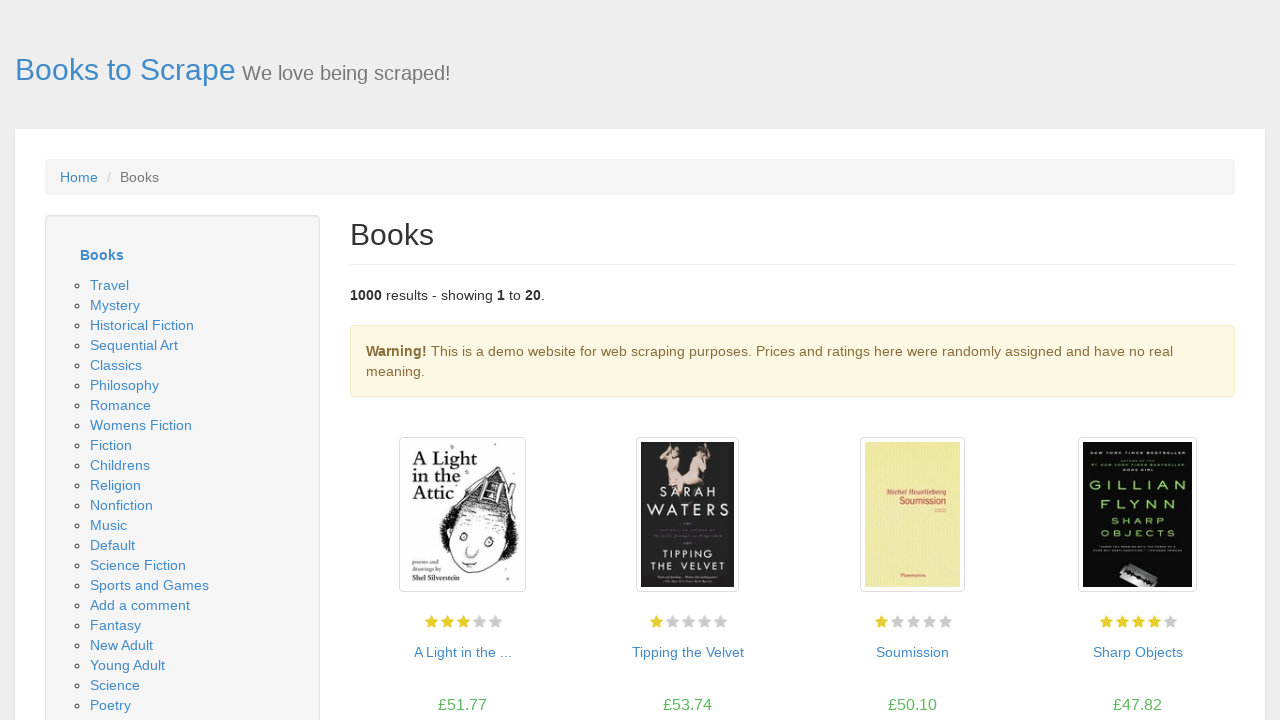

Located the 'next' pagination button
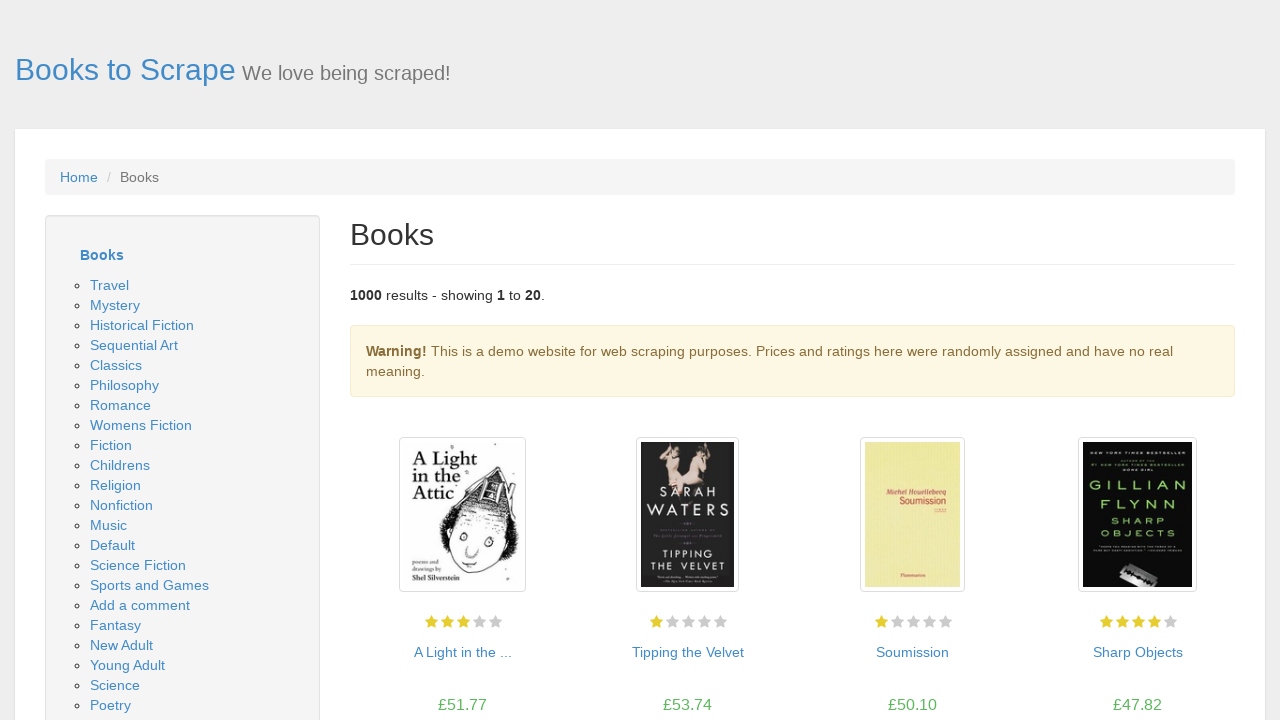

Clicked the 'next' pagination button to move to the next page
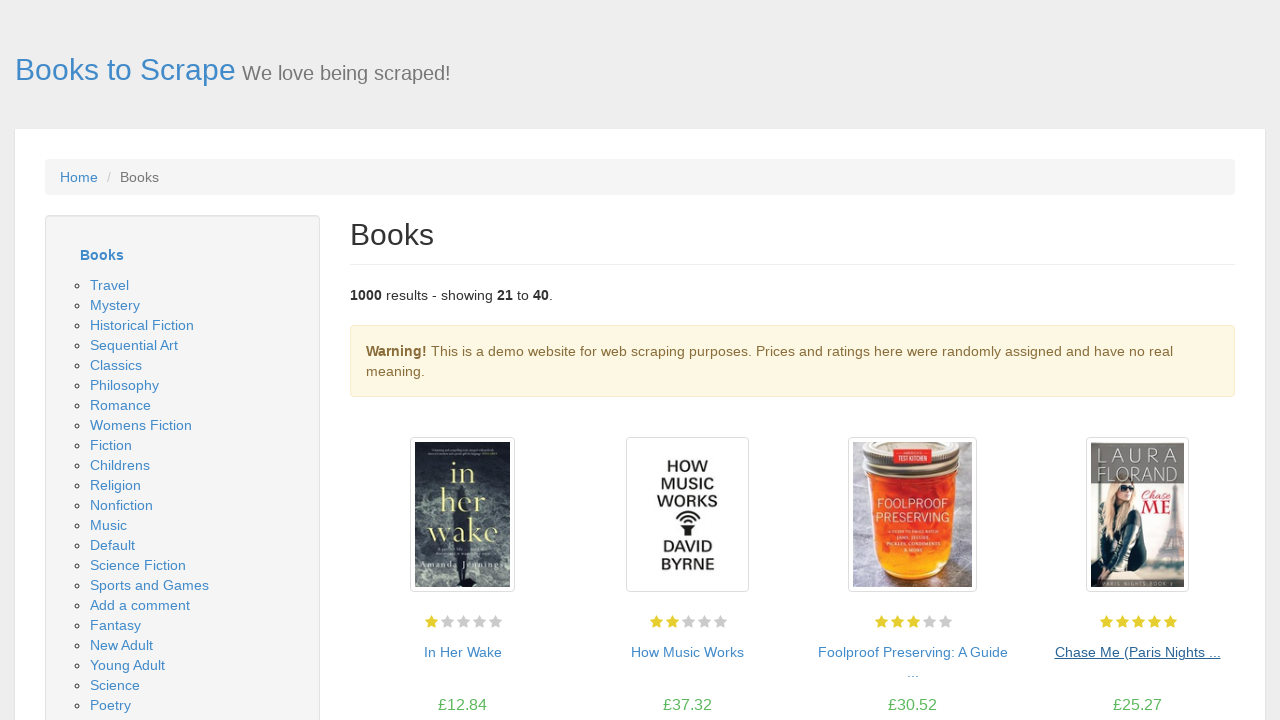

Waited for the next page content to load
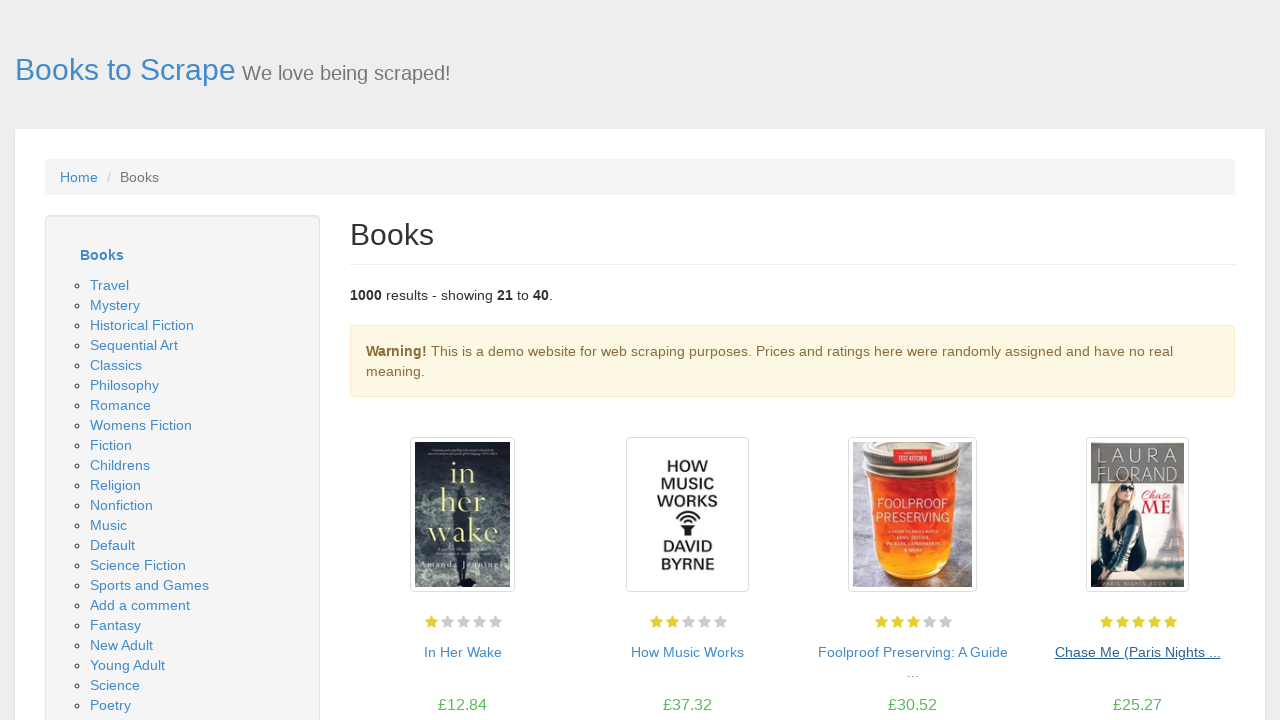

Verified book products are displayed on current page
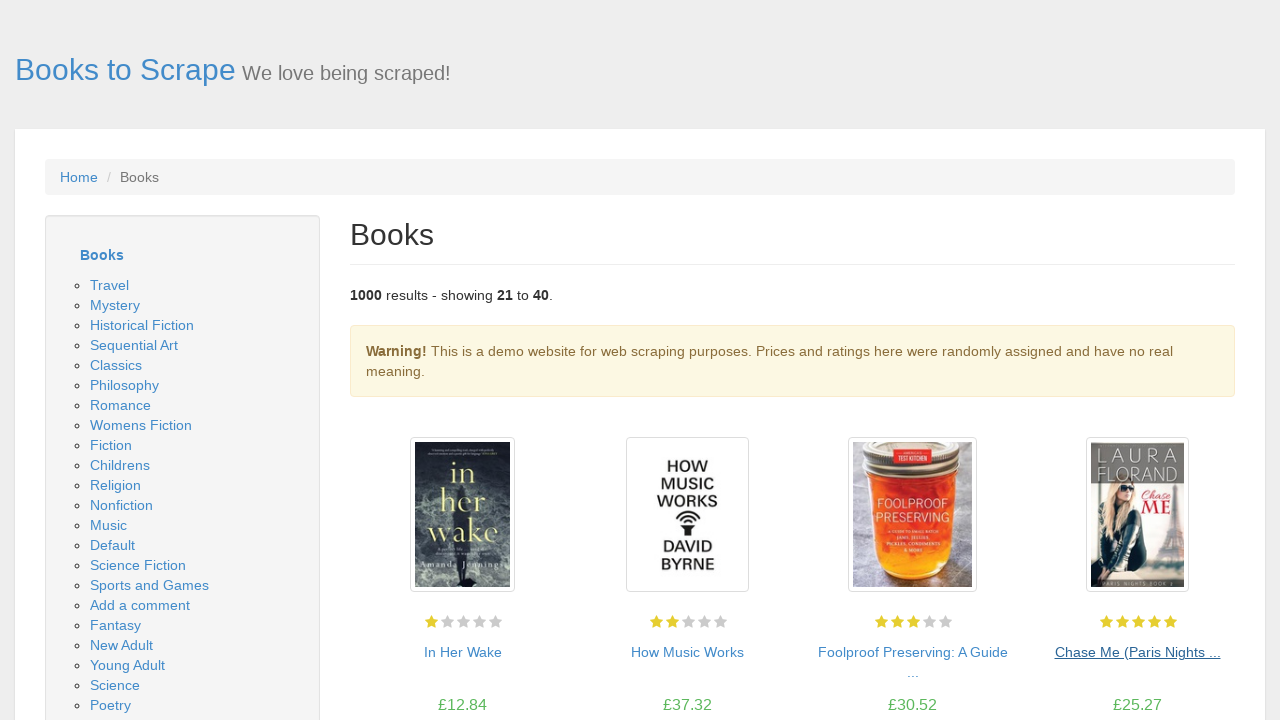

Located the 'next' pagination button
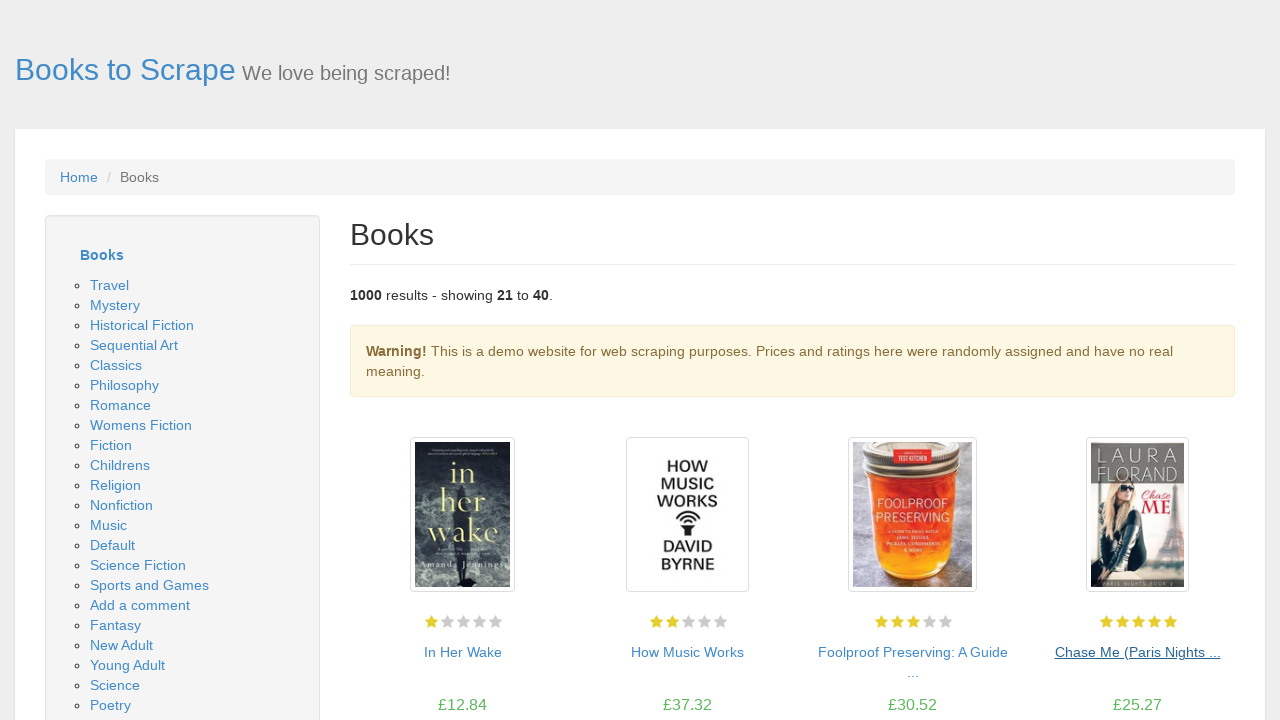

Clicked the 'next' pagination button to move to the next page
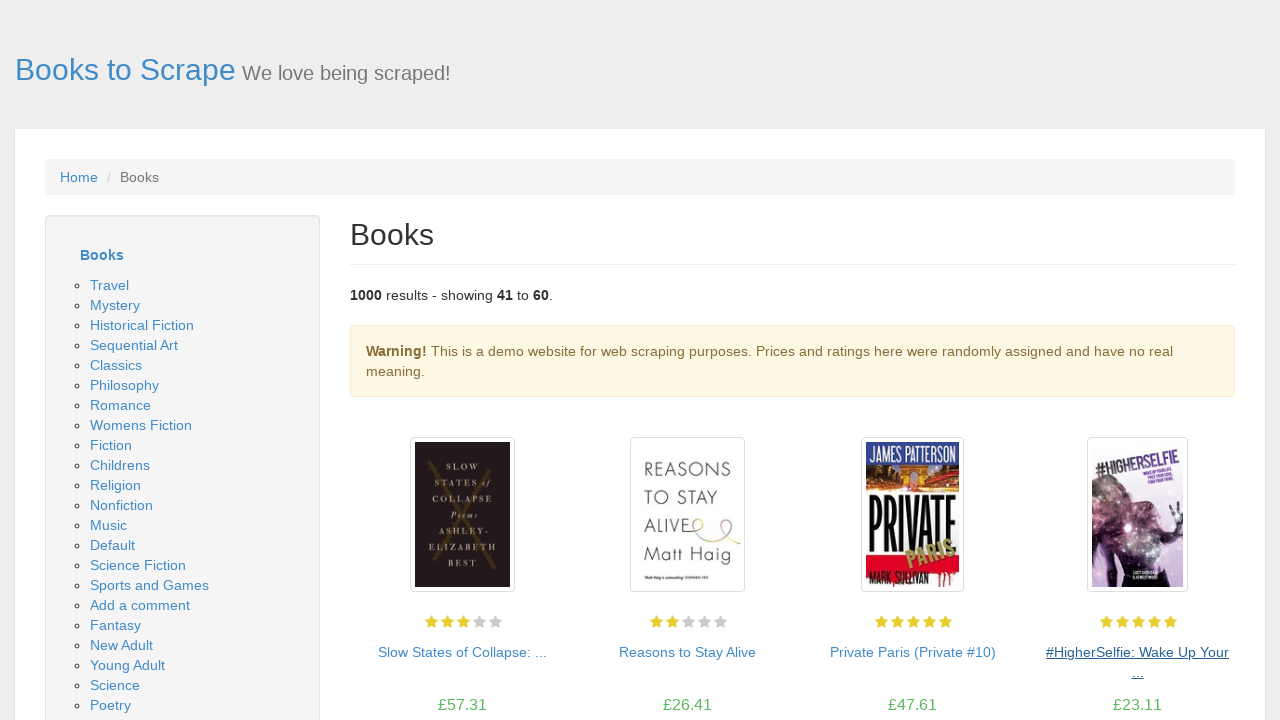

Waited for the next page content to load
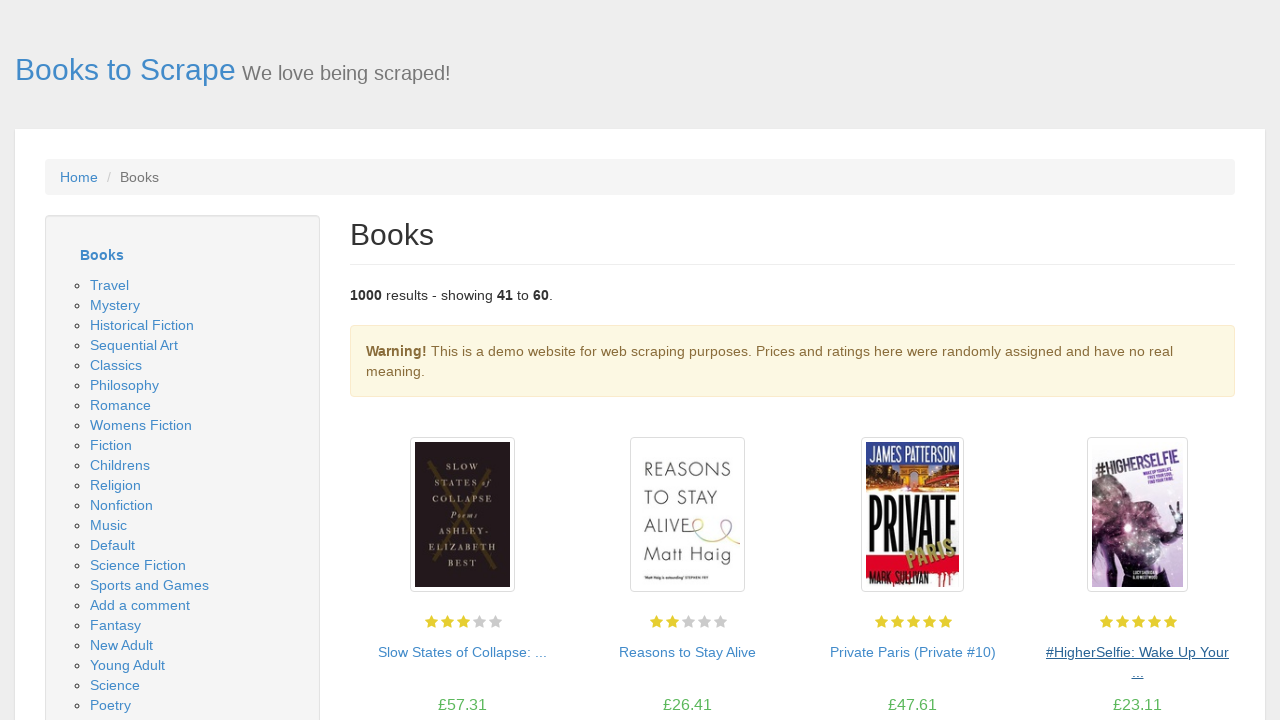

Verified book products are displayed on current page
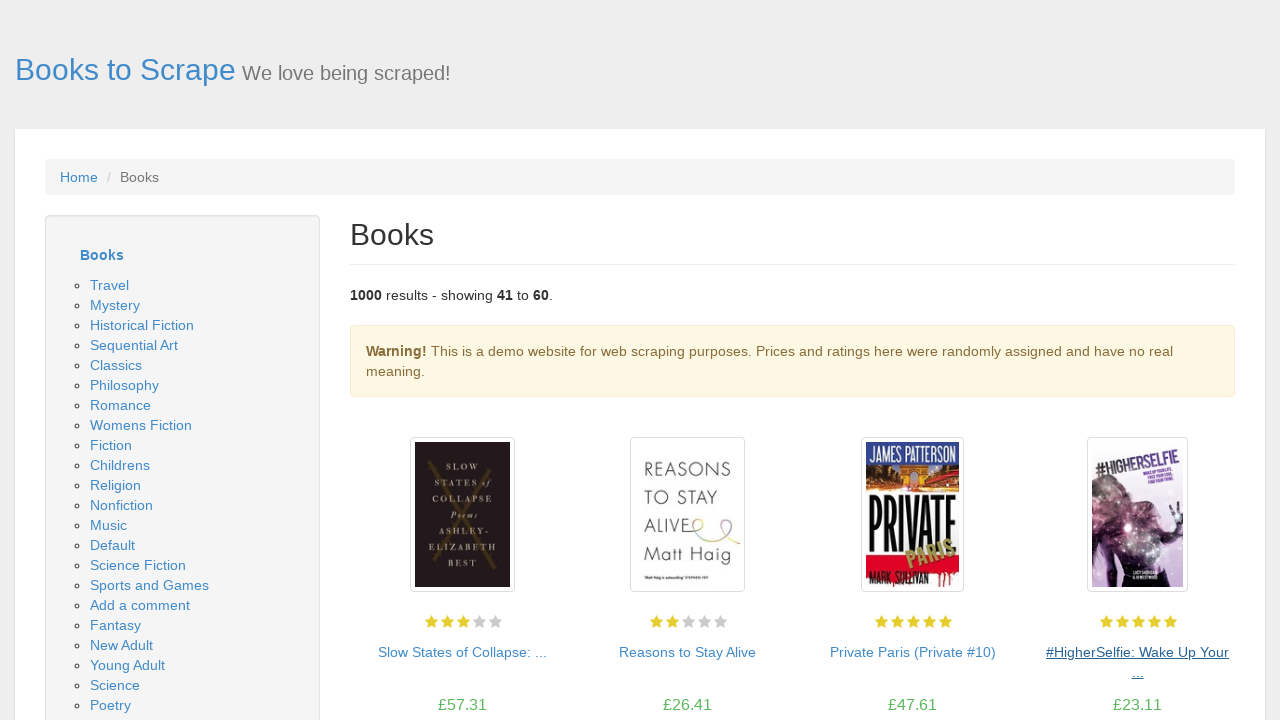

Located the 'next' pagination button
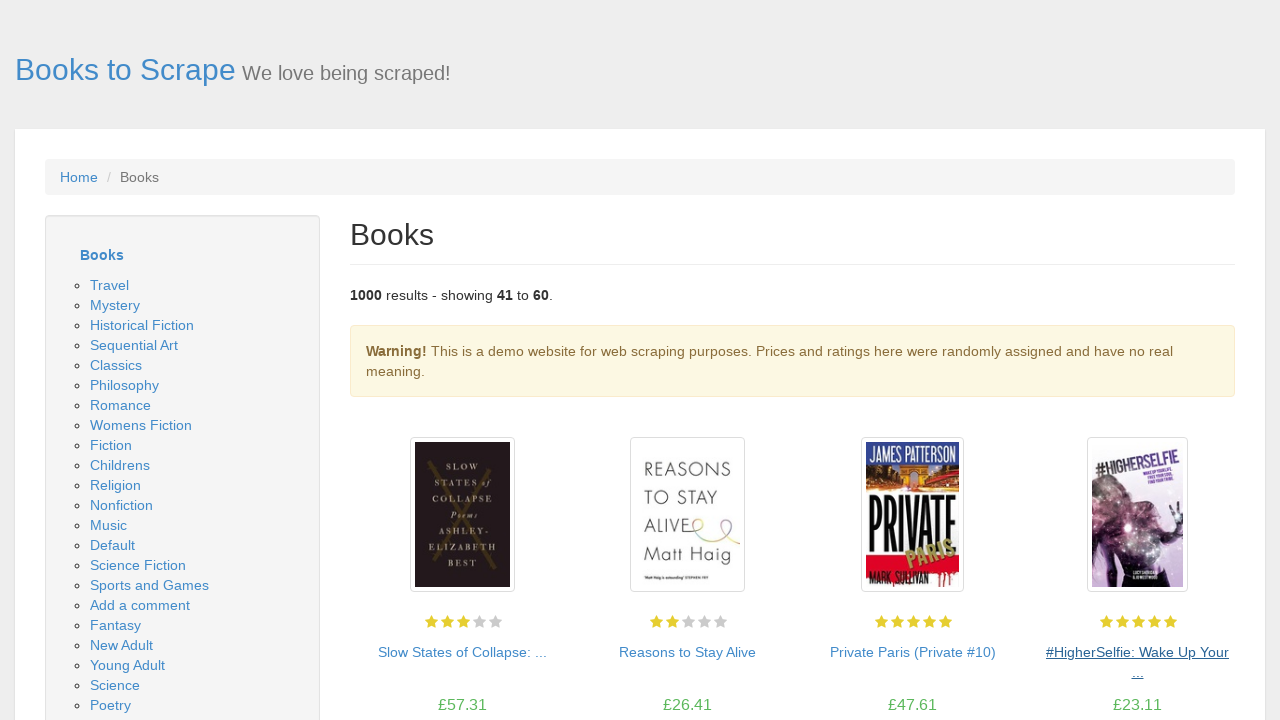

Clicked the 'next' pagination button to move to the next page
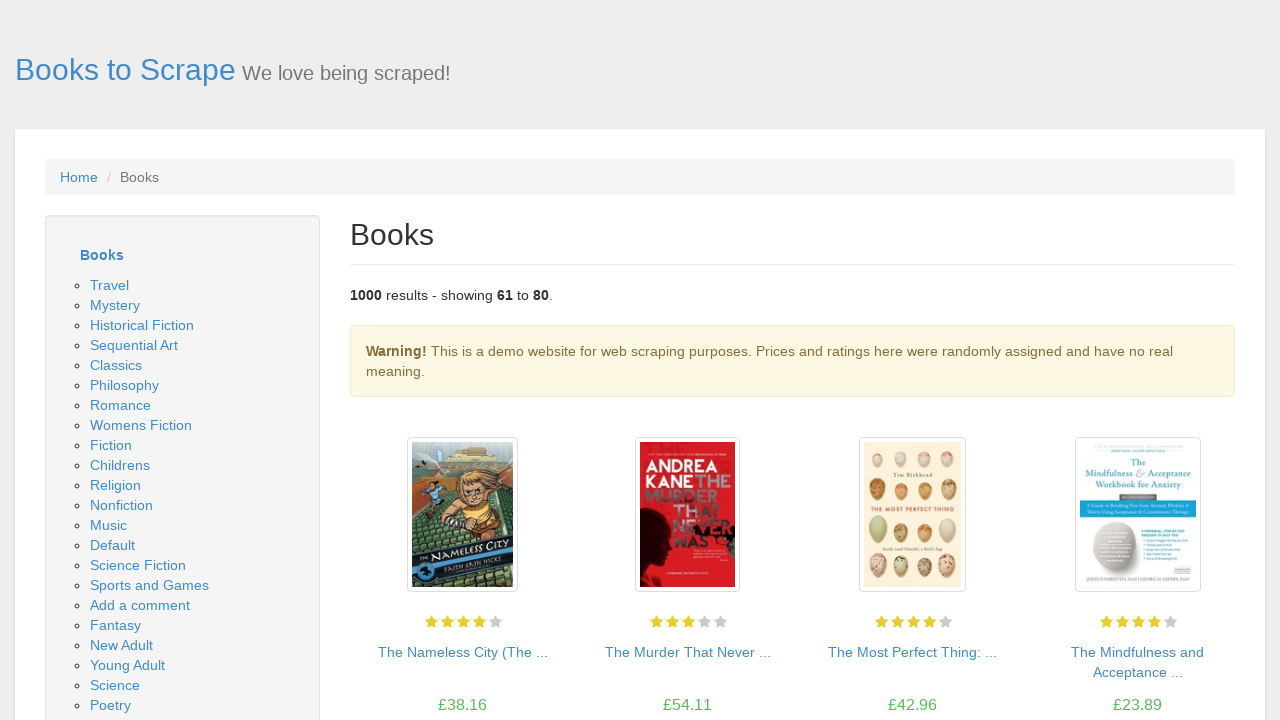

Waited for the next page content to load
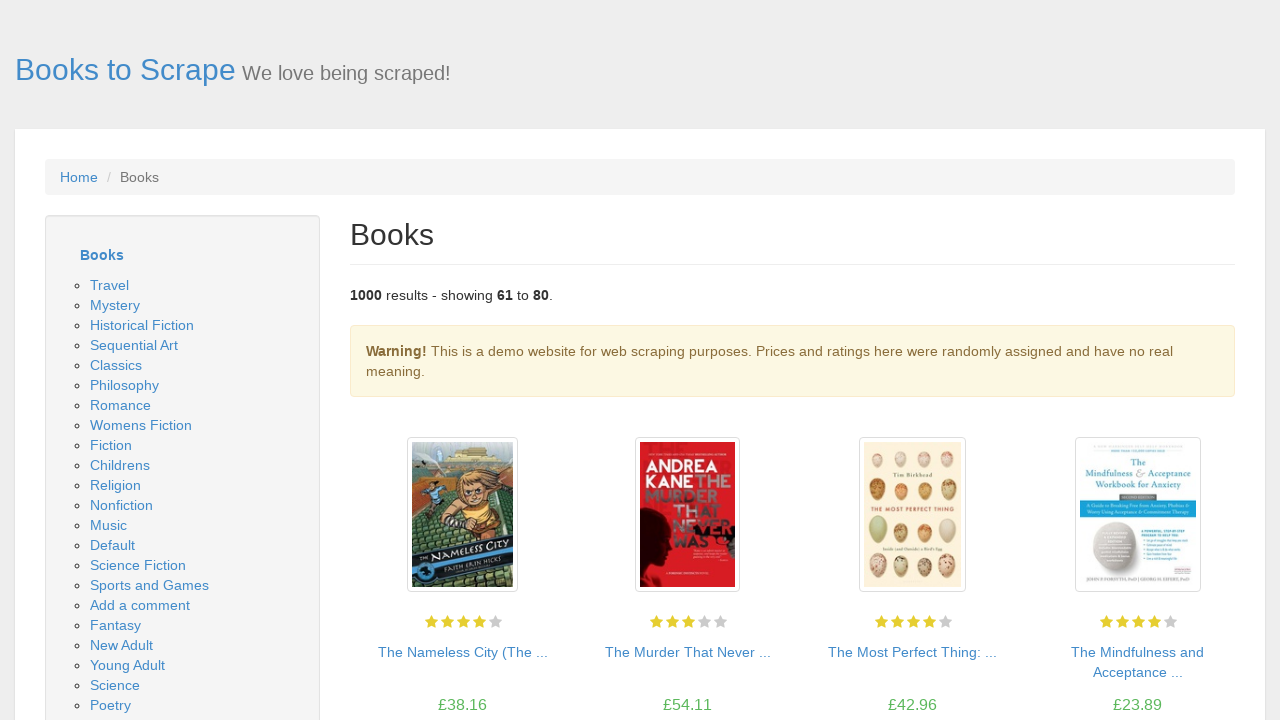

Verified we're on a valid catalog page with book products
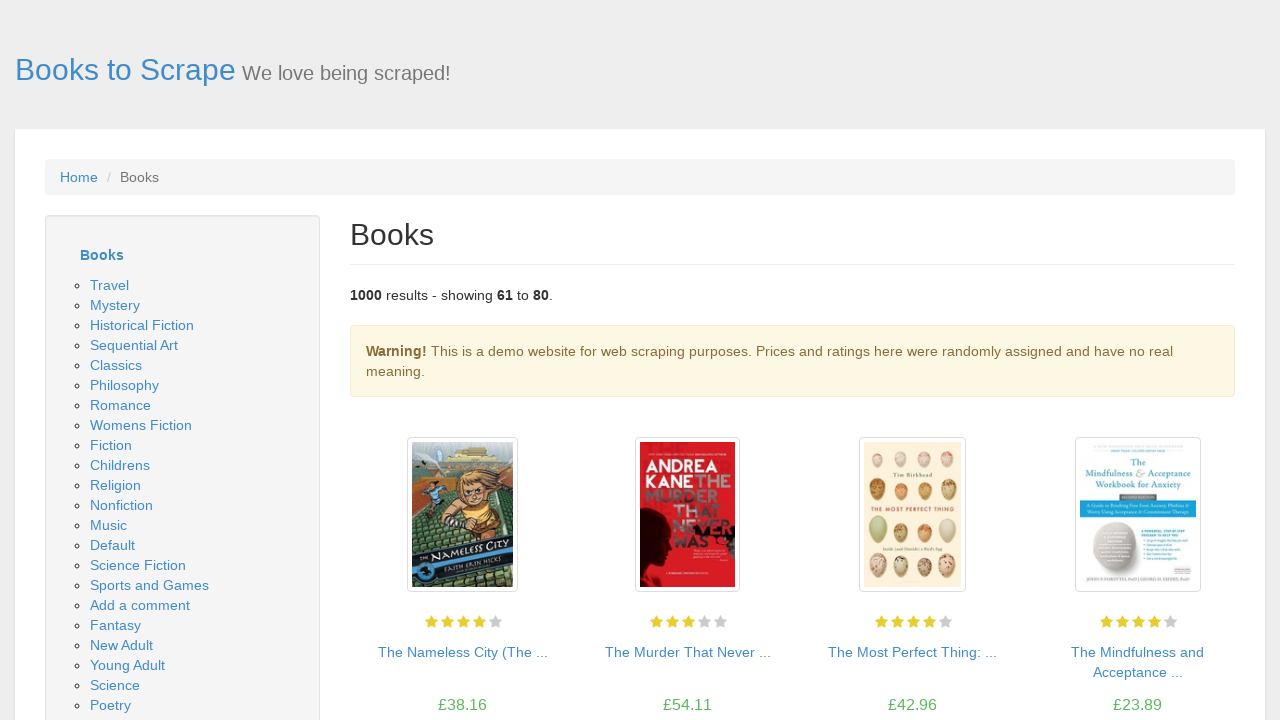

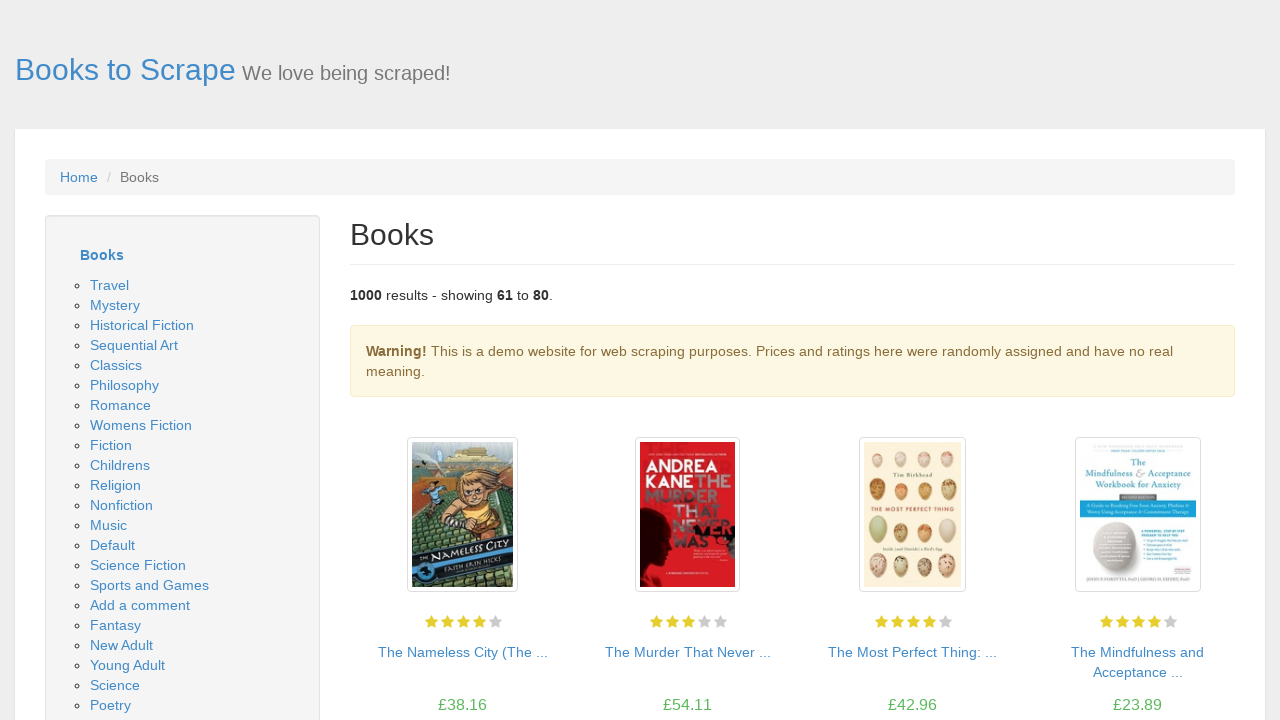